Tests mouse hover functionality by hovering over a "Point Me" button element and then clicking on a "Laptops" link that appears in the hover menu

Starting URL: https://testautomationpractice.blogspot.com/

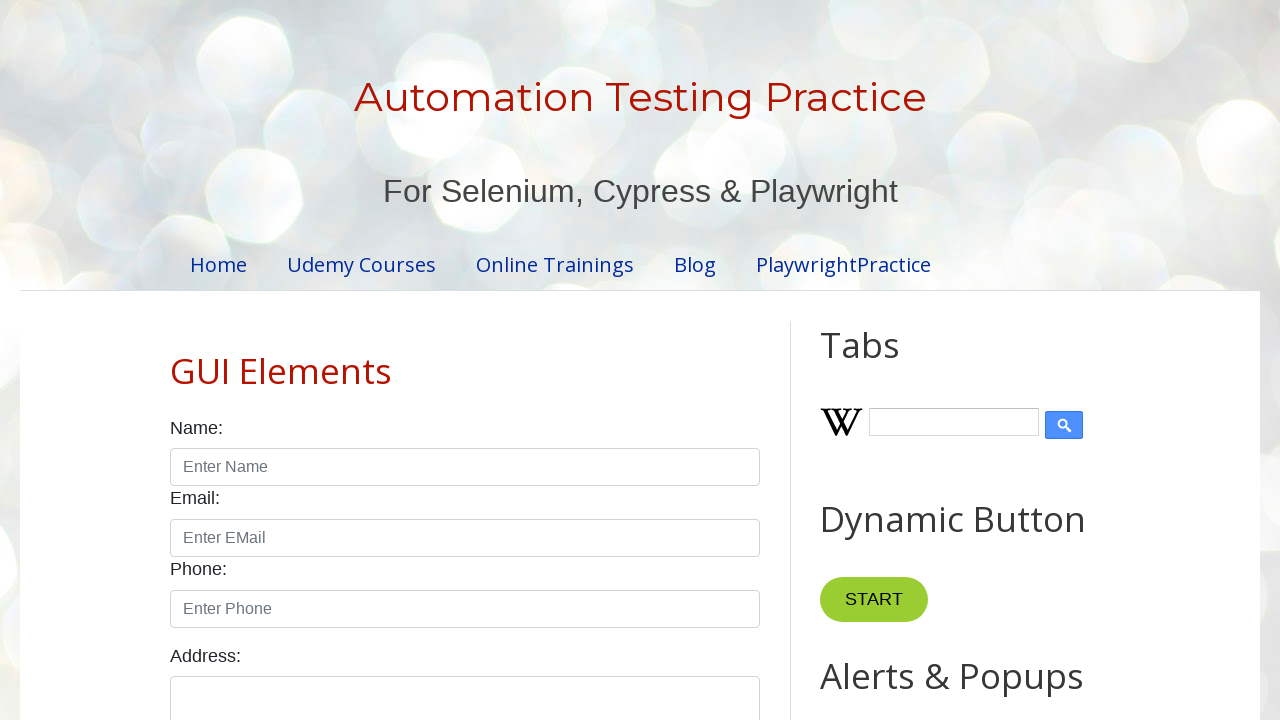

Hovered over 'Point Me' button to reveal dropdown menu at (868, 360) on xpath=//button[normalize-space()='Point Me']
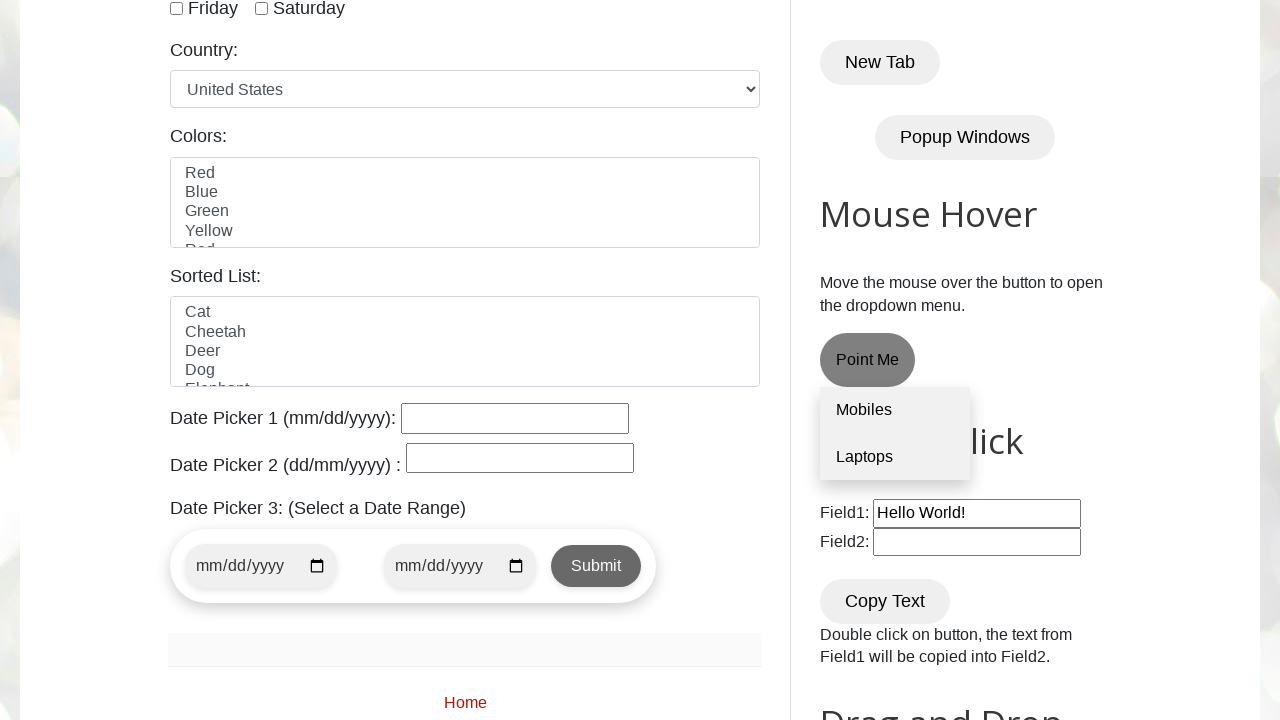

Hovered over 'Laptops' link in the dropdown menu at (895, 457) on xpath=//a[normalize-space()='Laptops']
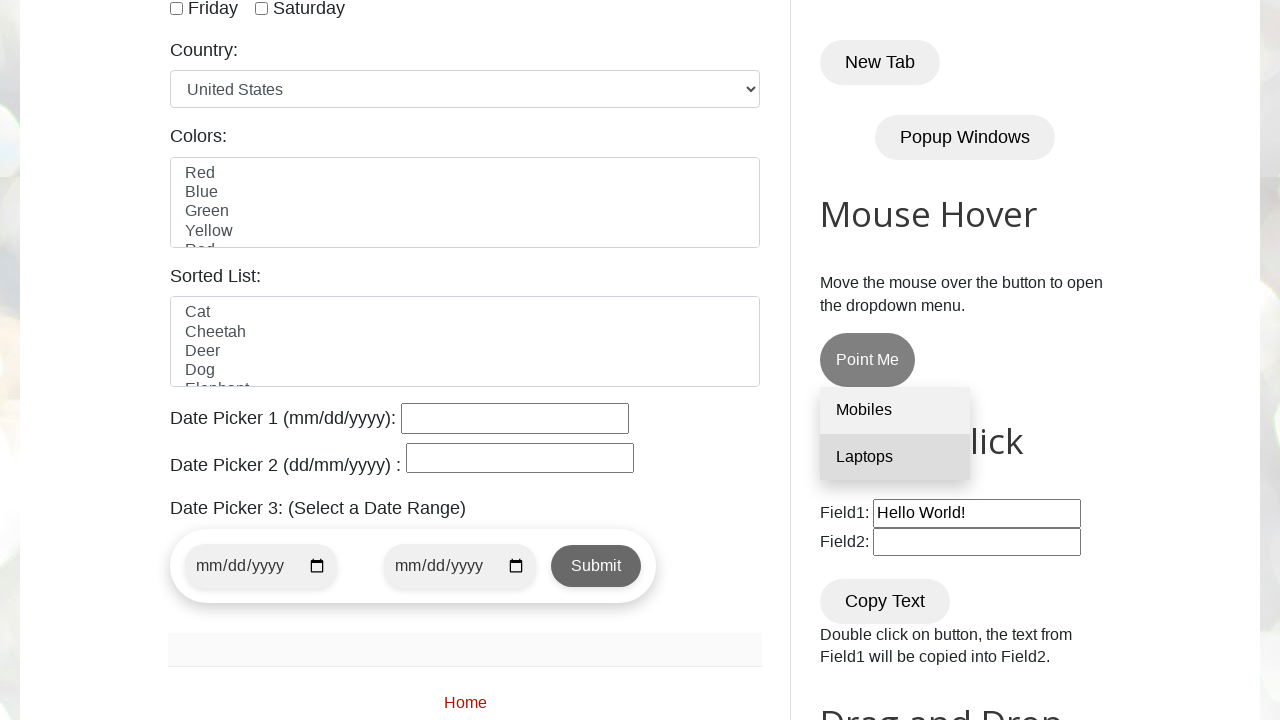

Clicked on 'Laptops' link at (895, 457) on xpath=//a[normalize-space()='Laptops']
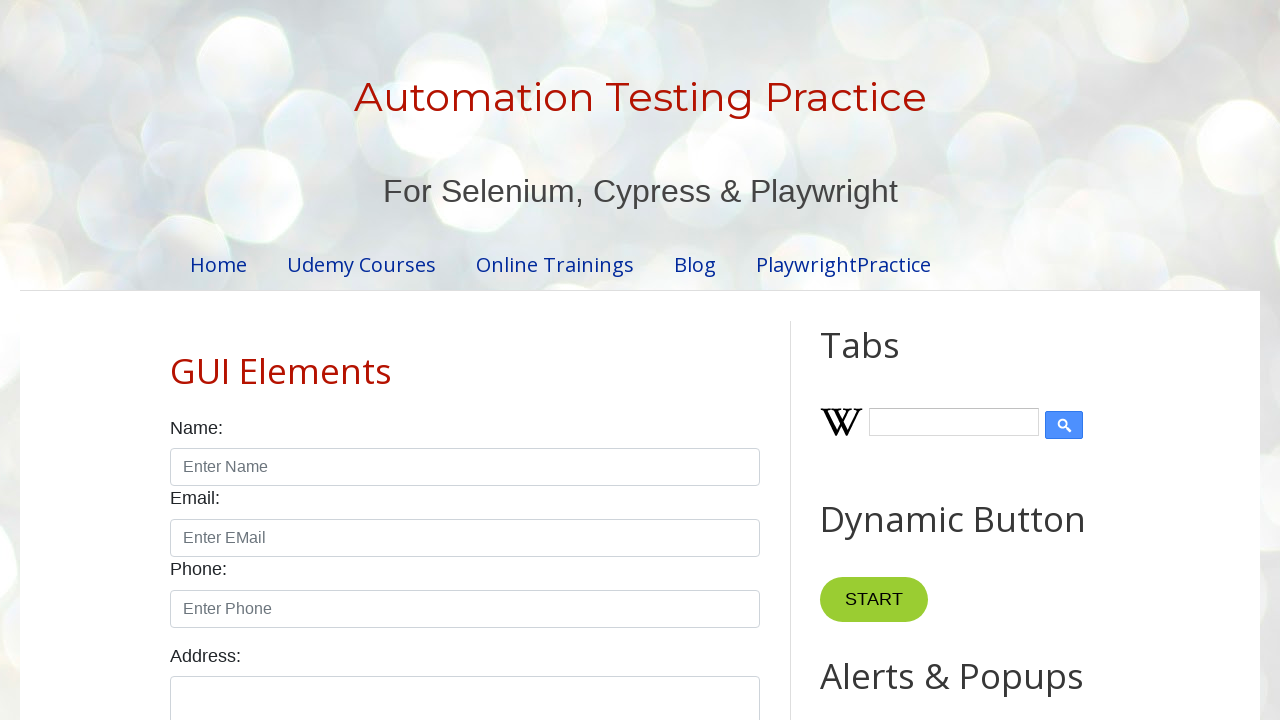

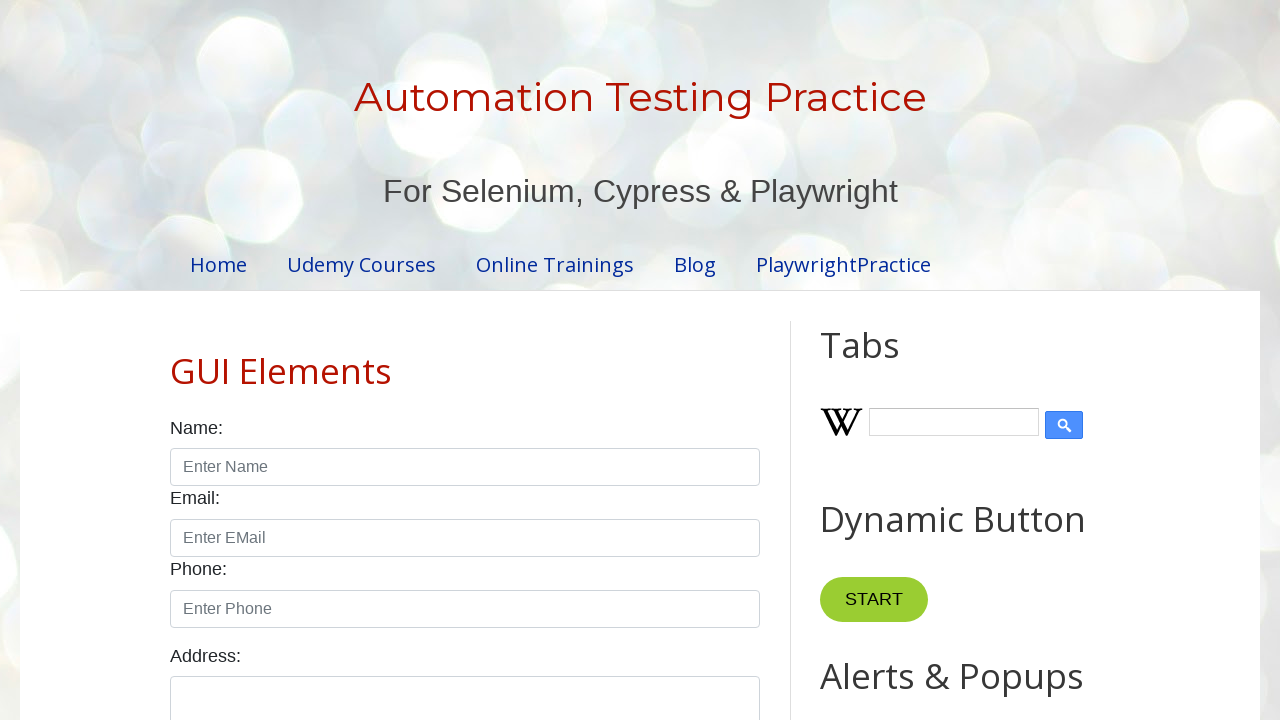